Tests child window handling by clicking a link that opens a new page, extracting text from the child page, and using that text in the parent page

Starting URL: https://rahulshettyacademy.com/loginpagePractise/

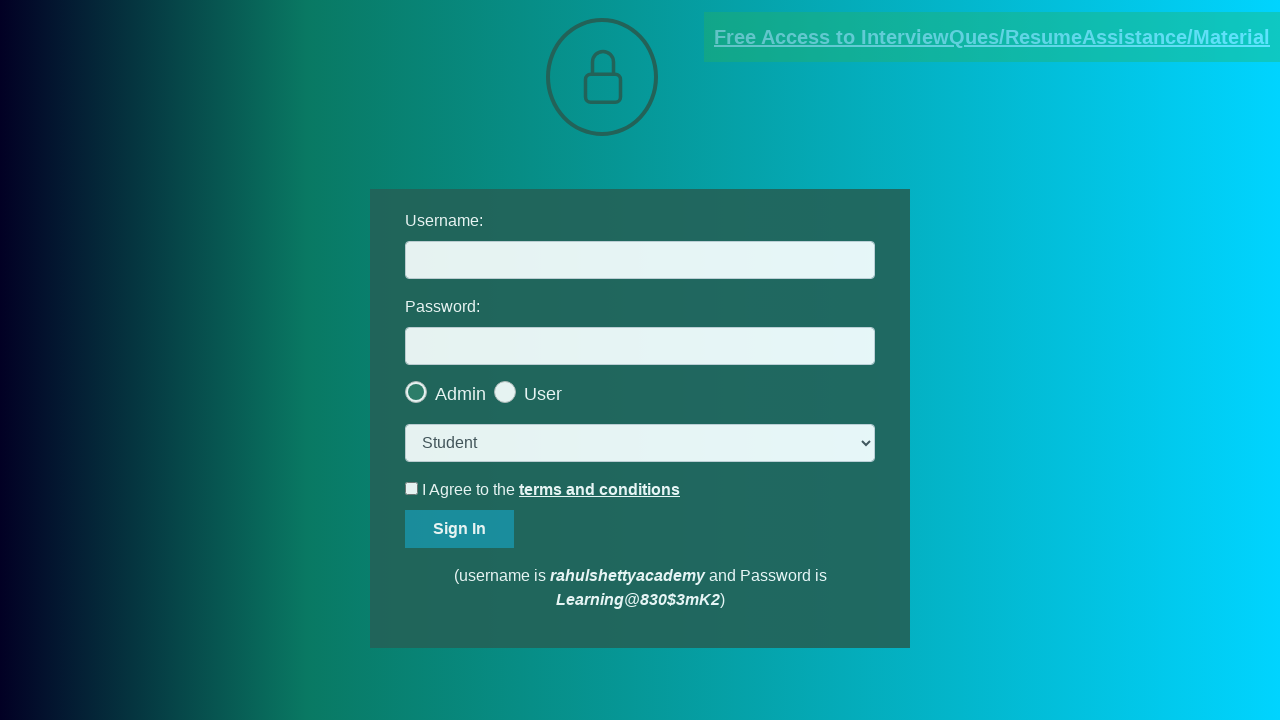

Clicked document link and new child window opened at (992, 37) on [href*='documents-request']
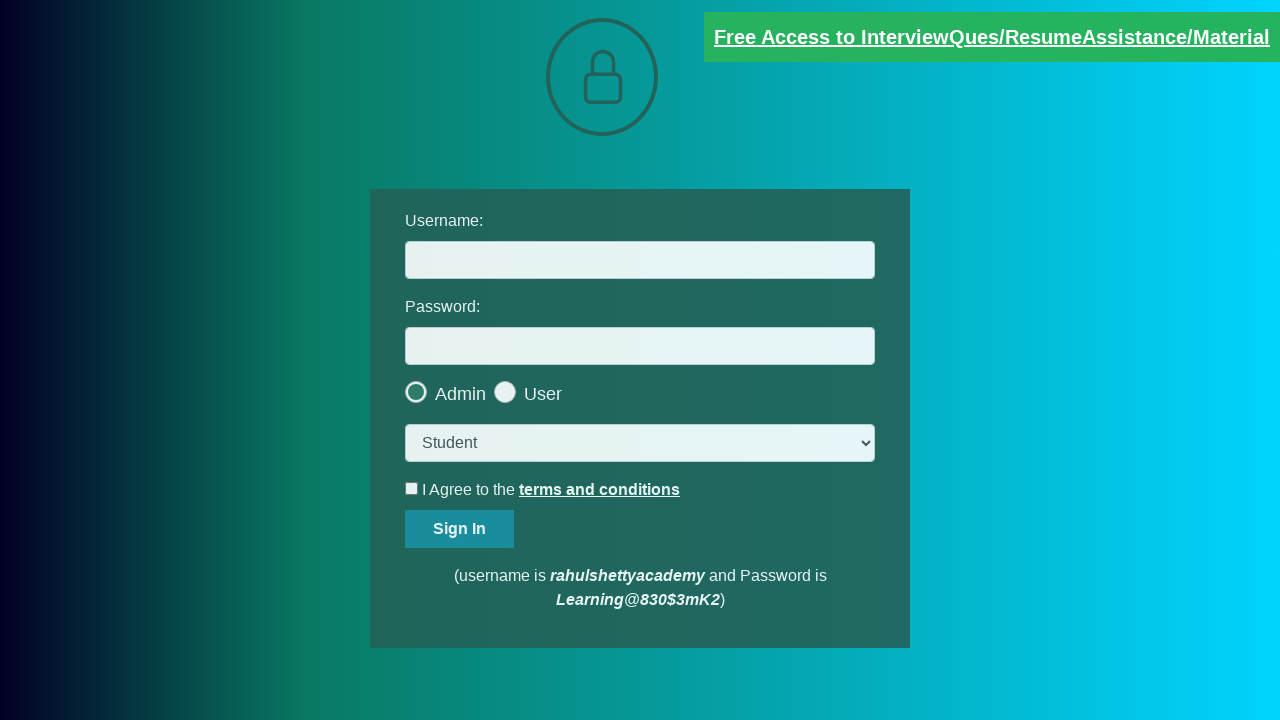

Child page loaded completely
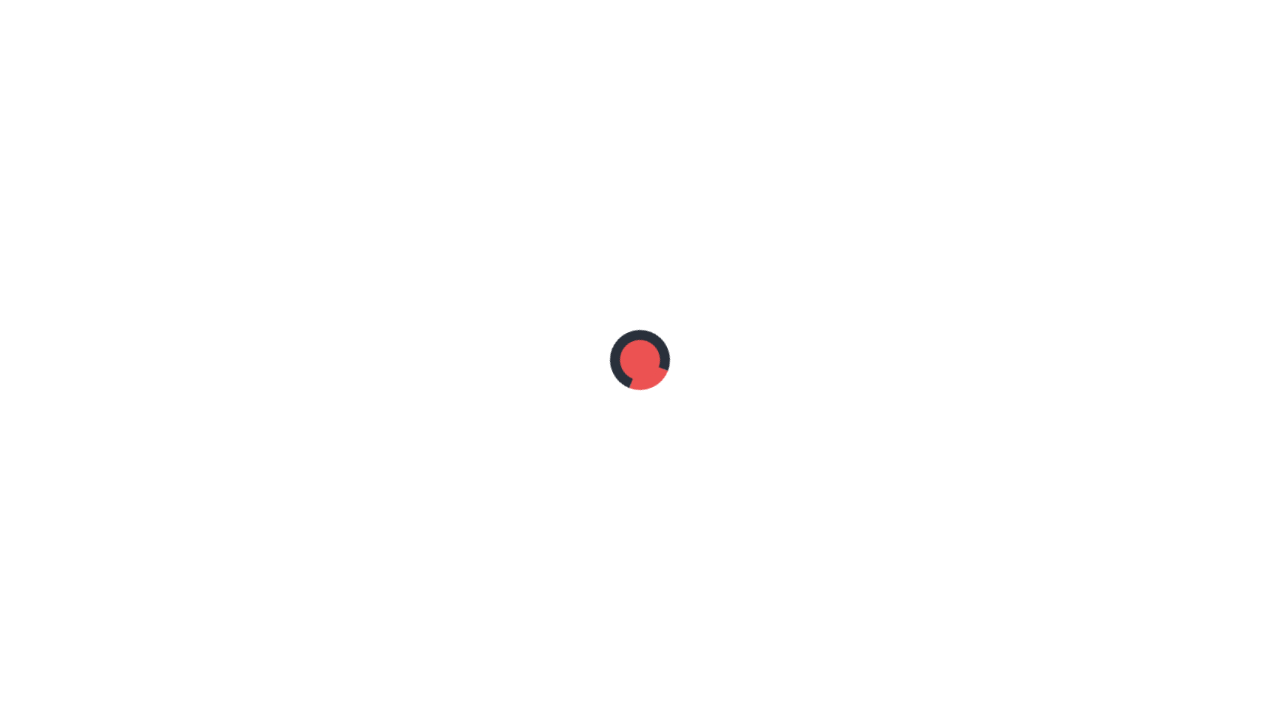

Extracted text from red element in child page
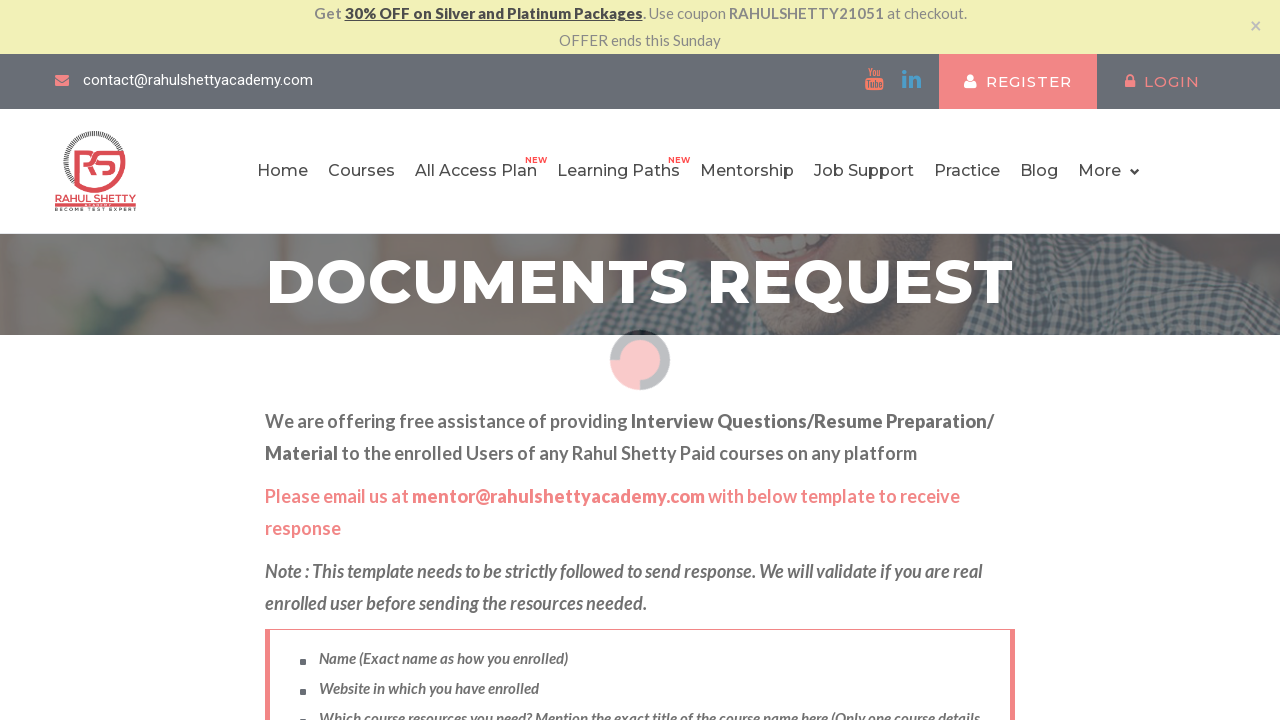

Parsed email text and extracted domain: rahulshettyacademy.com
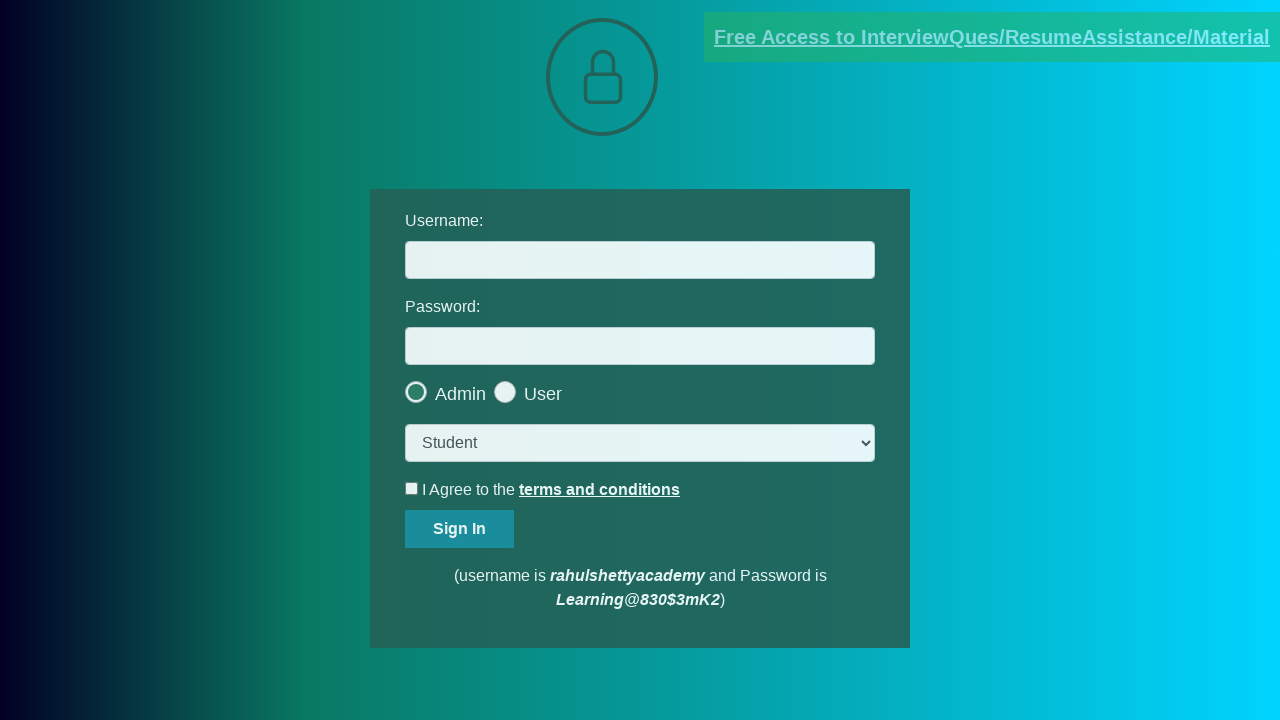

Filled username field with extracted domain 'rahulshettyacademy.com' on parent page on #username
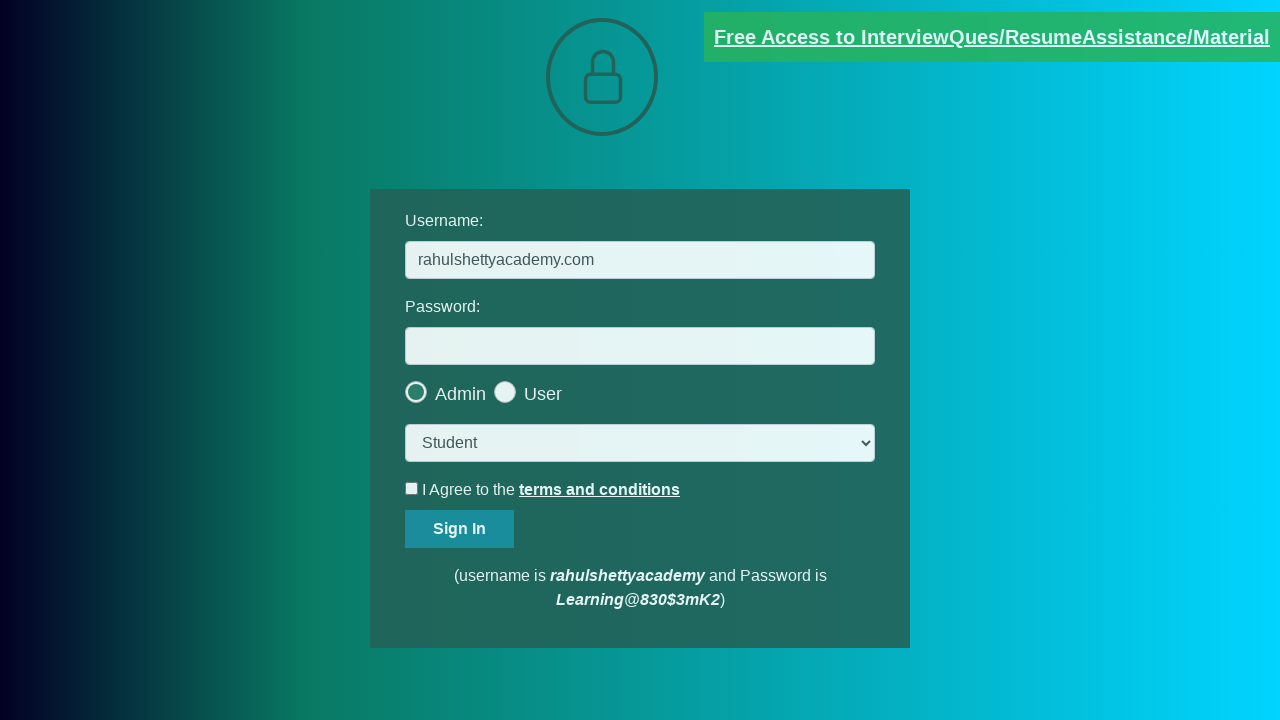

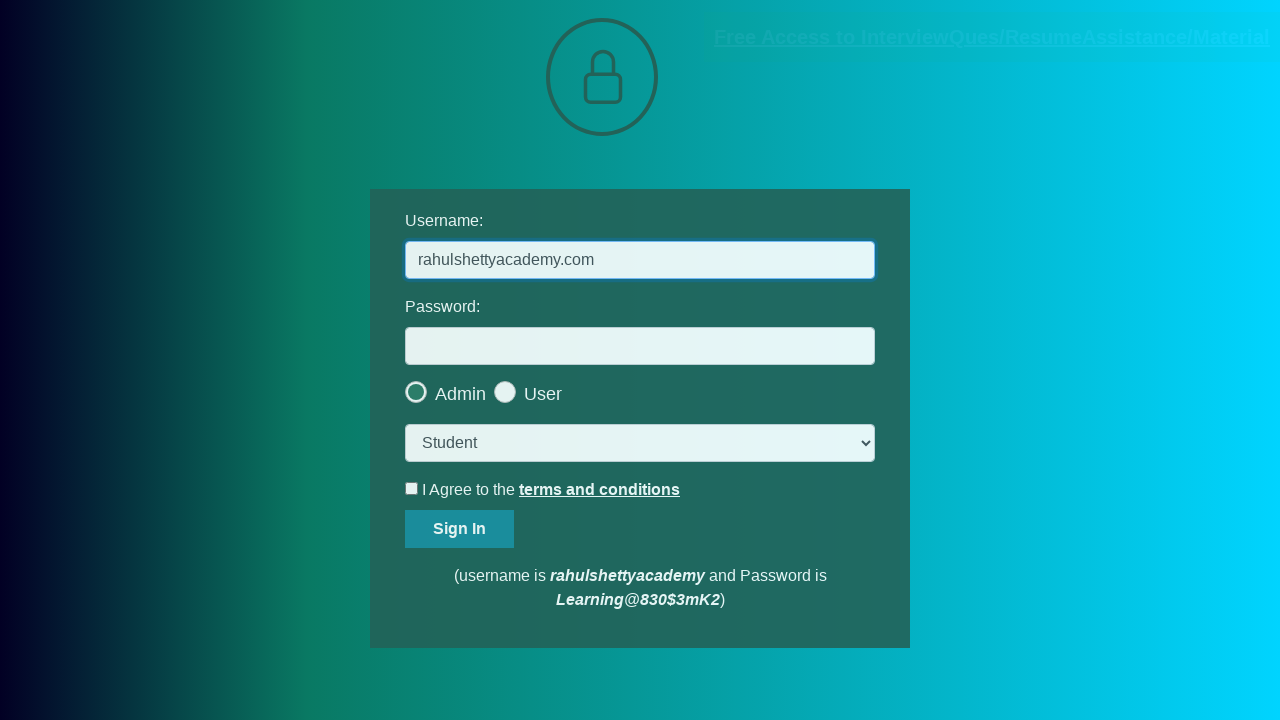